Navigates to the Colan Infotech website and verifies the page loads successfully

Starting URL: https://colaninfotech.com/

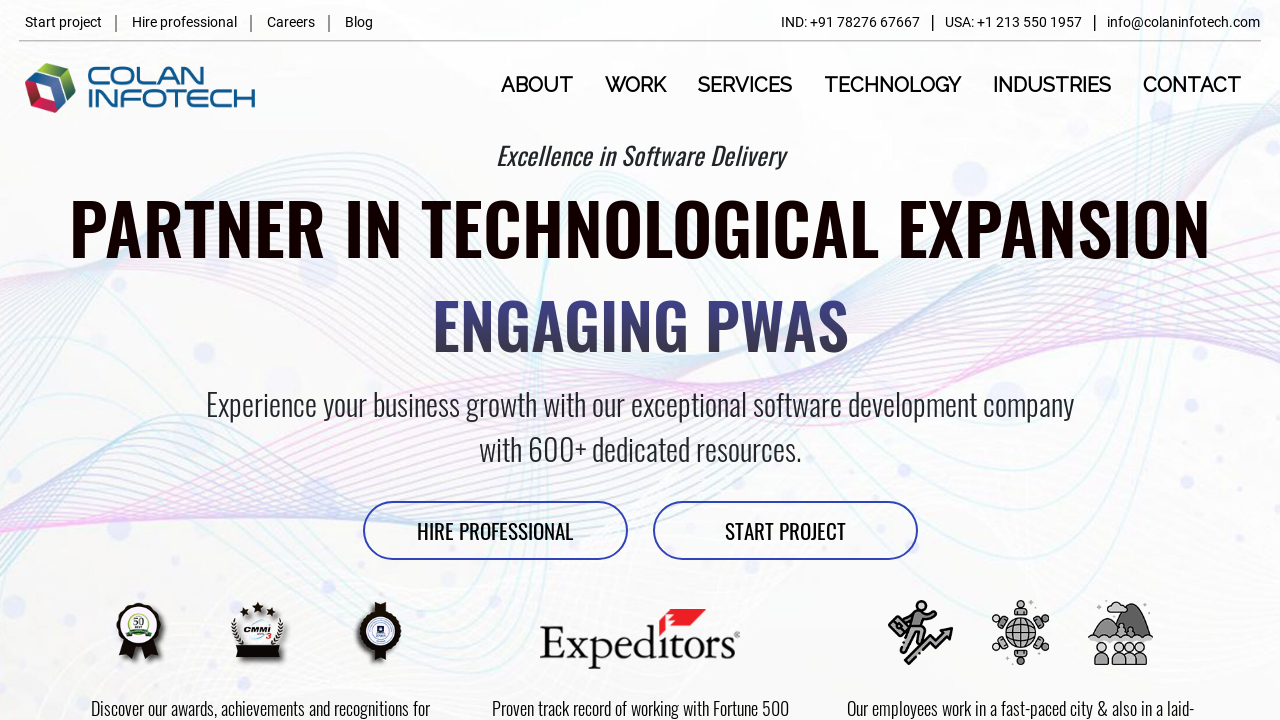

Waited for page to reach networkidle load state
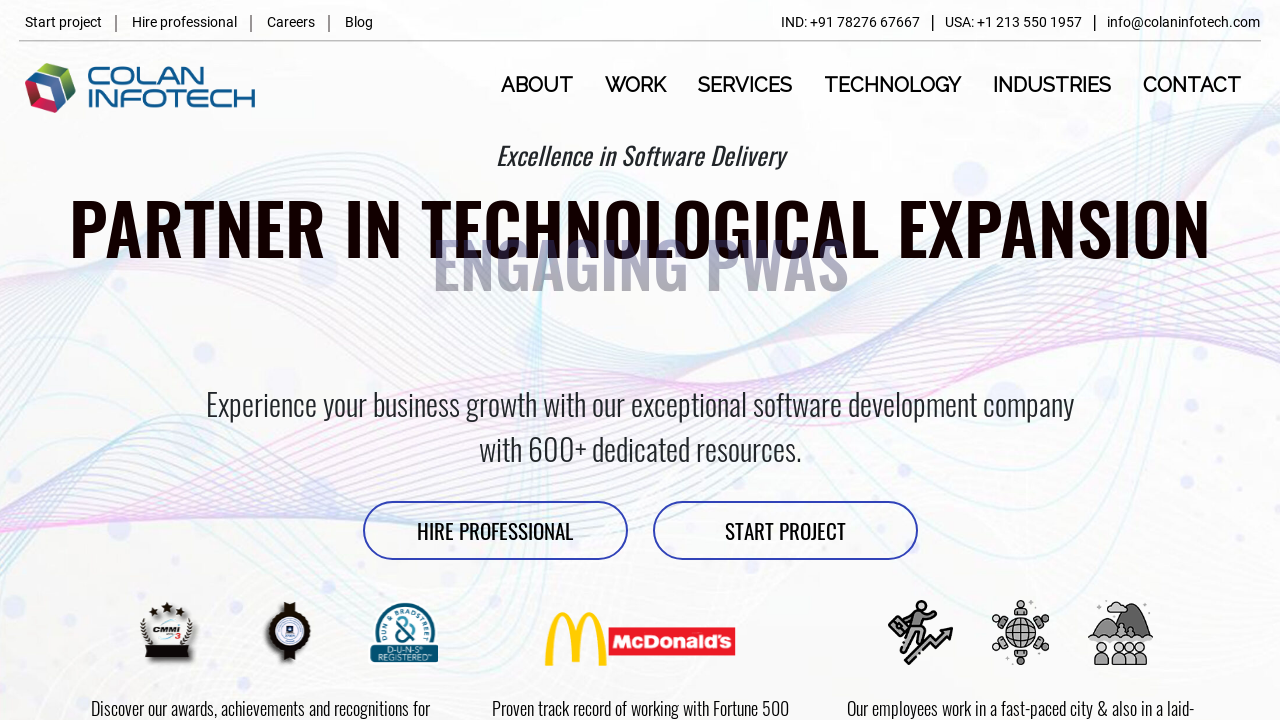

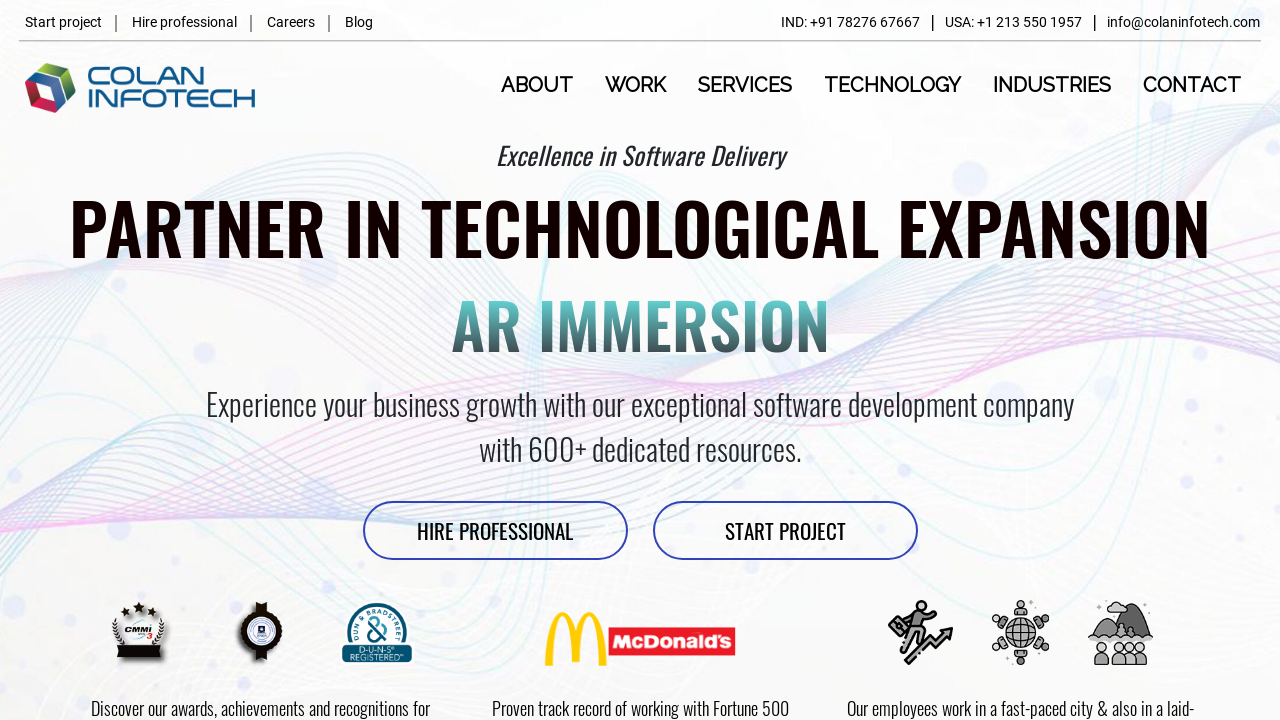